Tests filtering to display only completed todo items.

Starting URL: https://demo.playwright.dev/todomvc

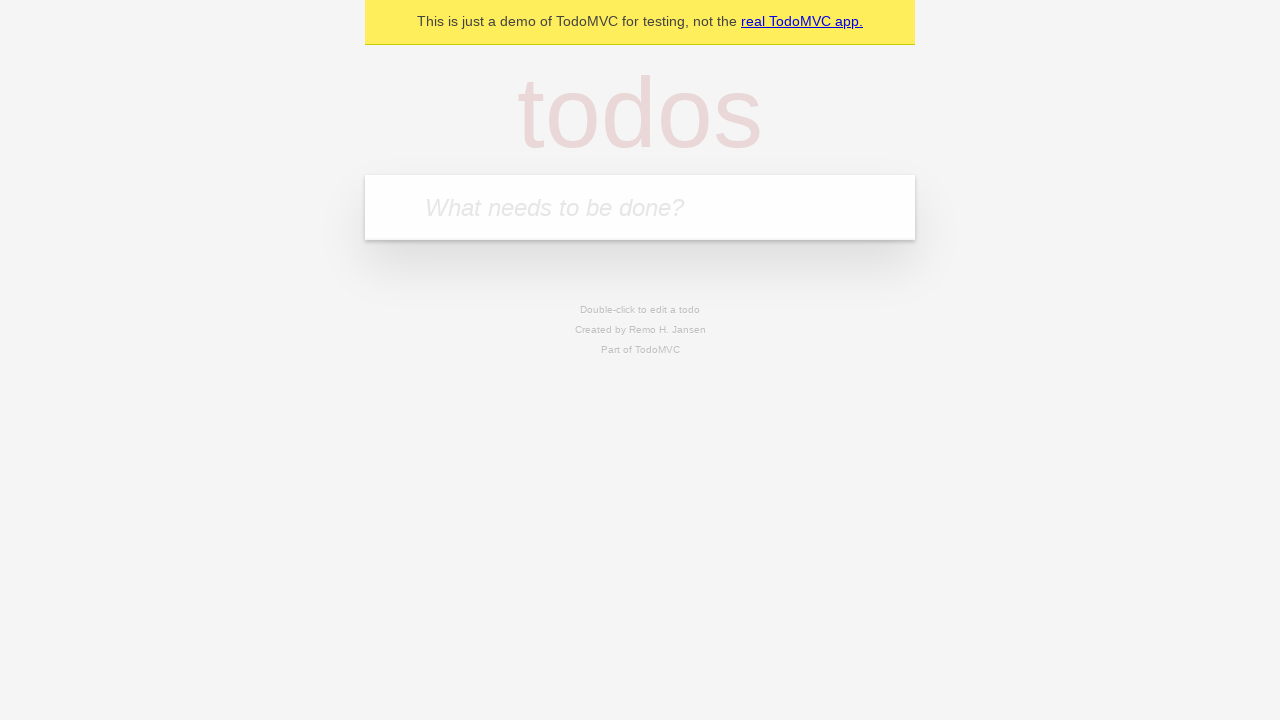

Filled todo input with 'buy some cheese' on internal:attr=[placeholder="What needs to be done?"i]
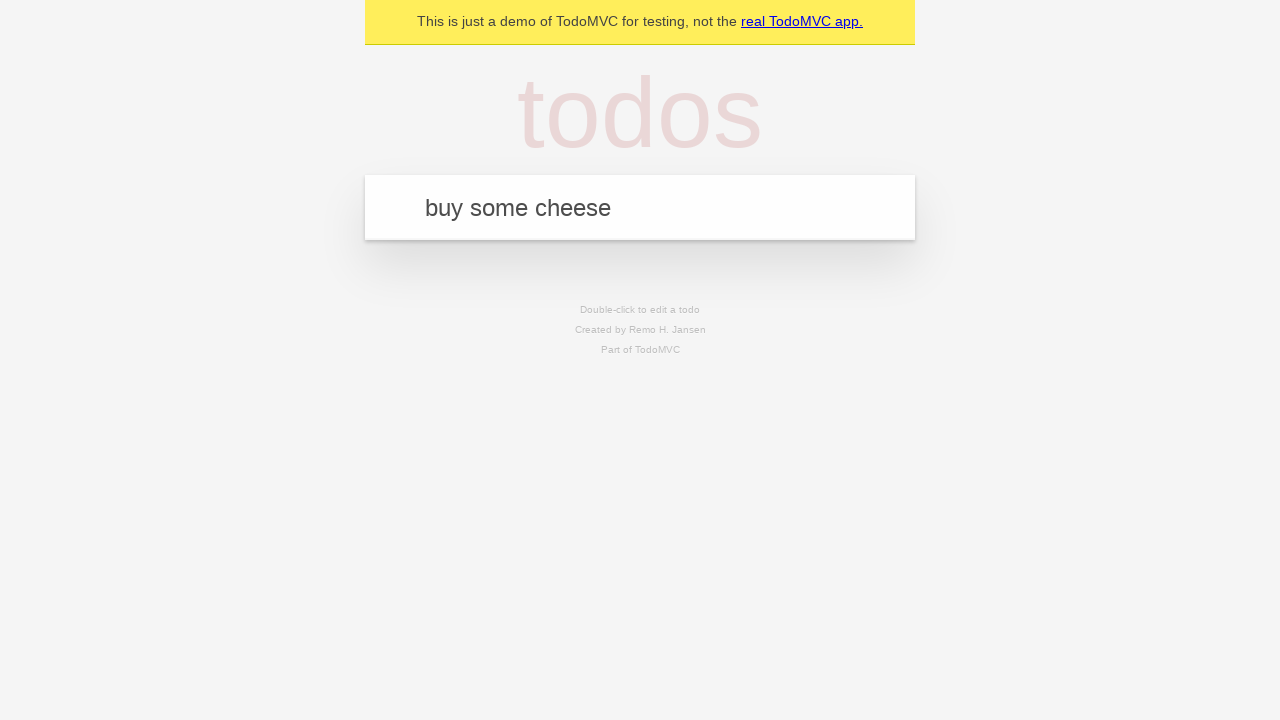

Pressed Enter to add first todo item on internal:attr=[placeholder="What needs to be done?"i]
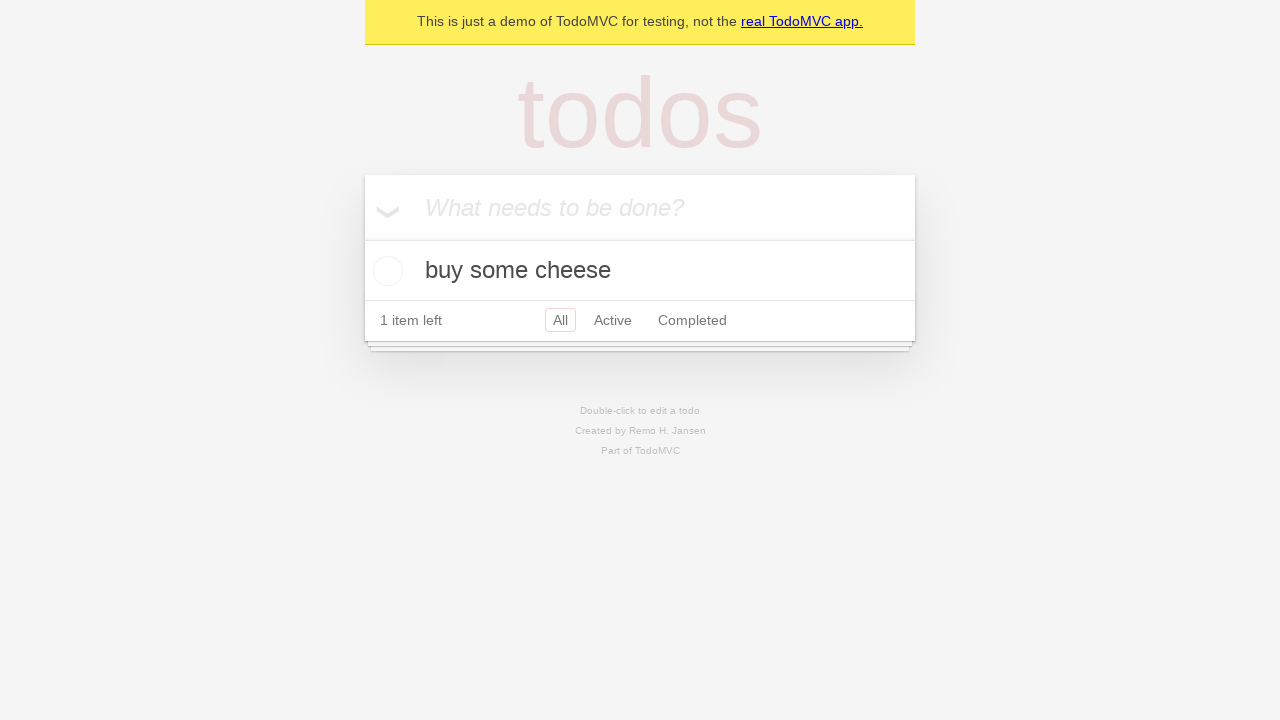

Filled todo input with 'feed the cat' on internal:attr=[placeholder="What needs to be done?"i]
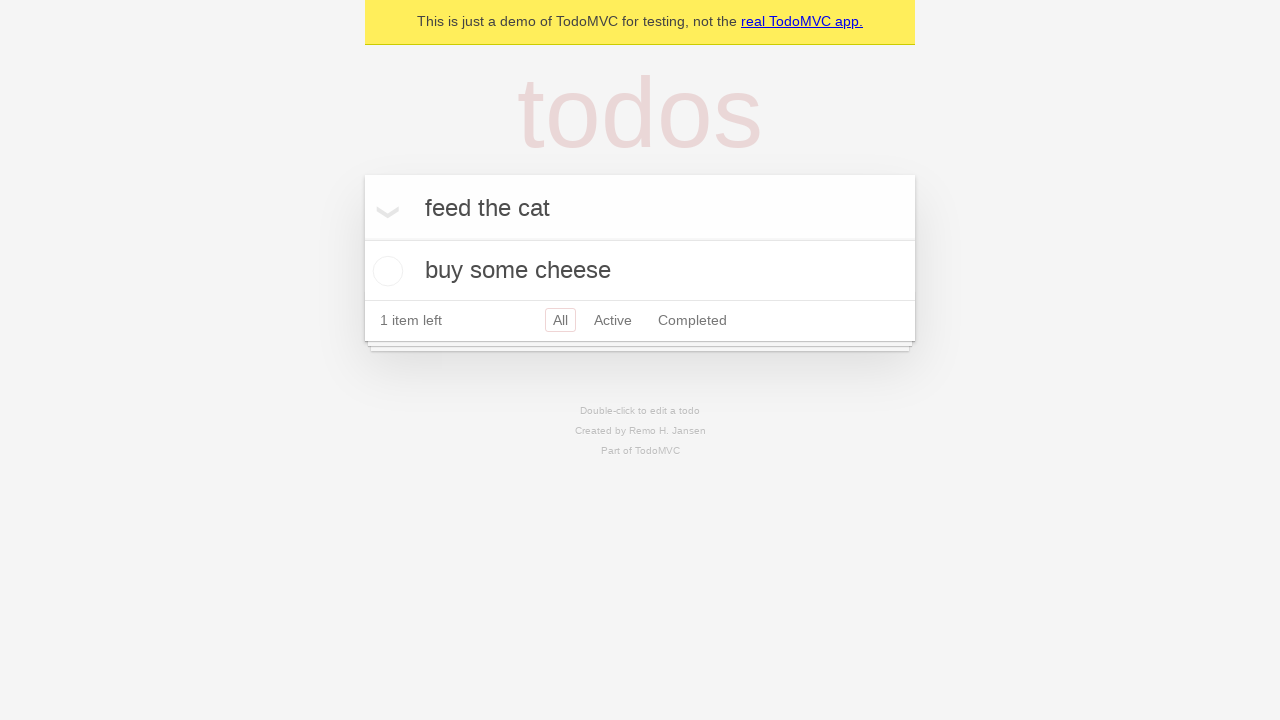

Pressed Enter to add second todo item on internal:attr=[placeholder="What needs to be done?"i]
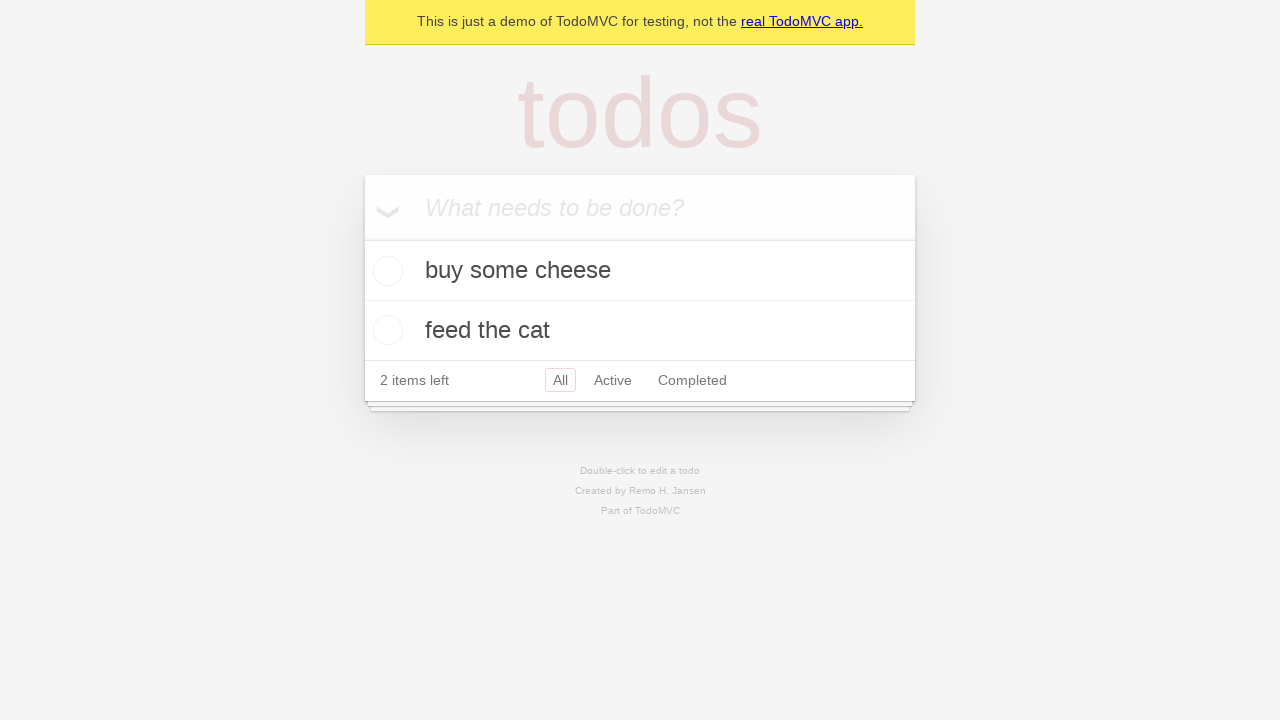

Filled todo input with 'book a doctors appointment' on internal:attr=[placeholder="What needs to be done?"i]
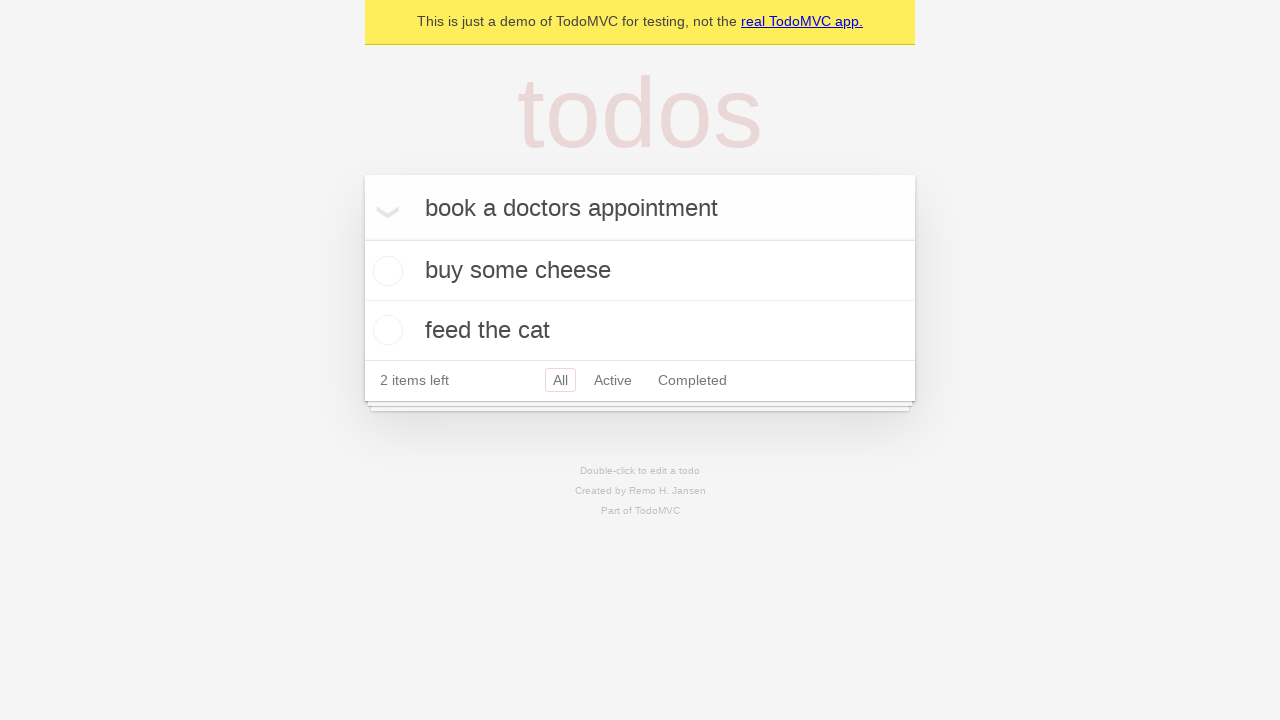

Pressed Enter to add third todo item on internal:attr=[placeholder="What needs to be done?"i]
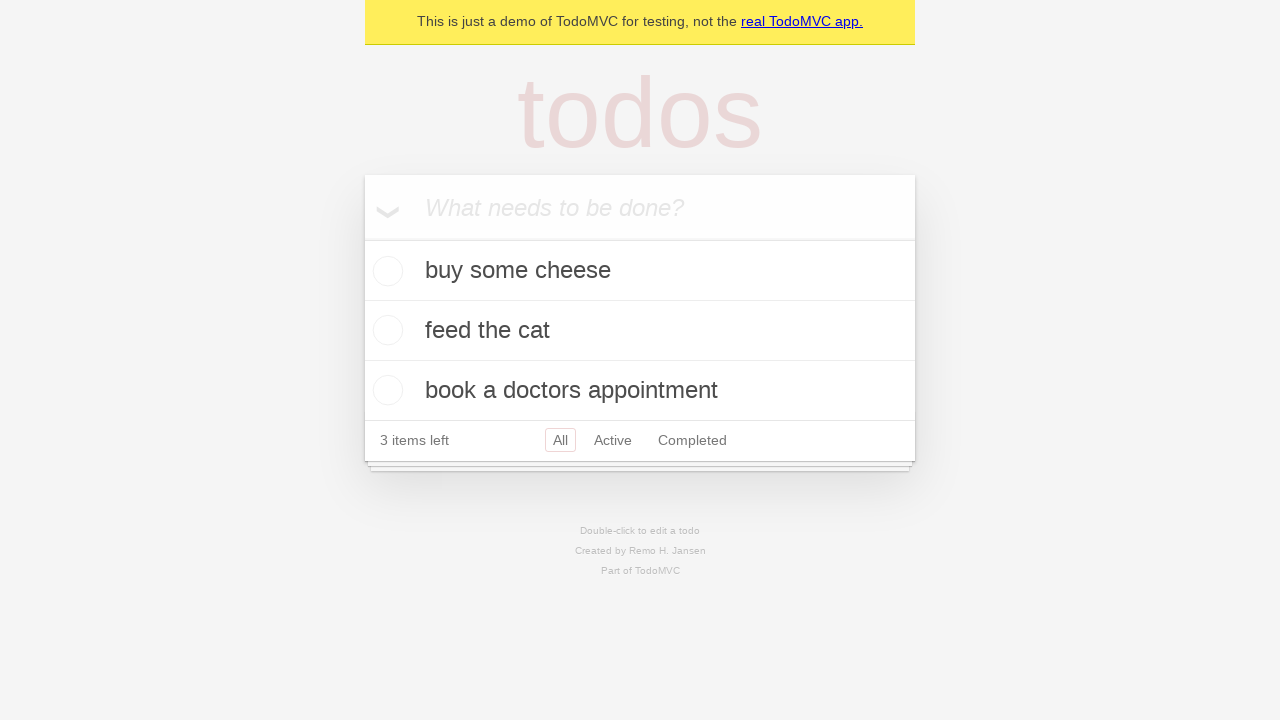

Marked second todo item as complete at (385, 330) on .todo-list li .toggle >> nth=1
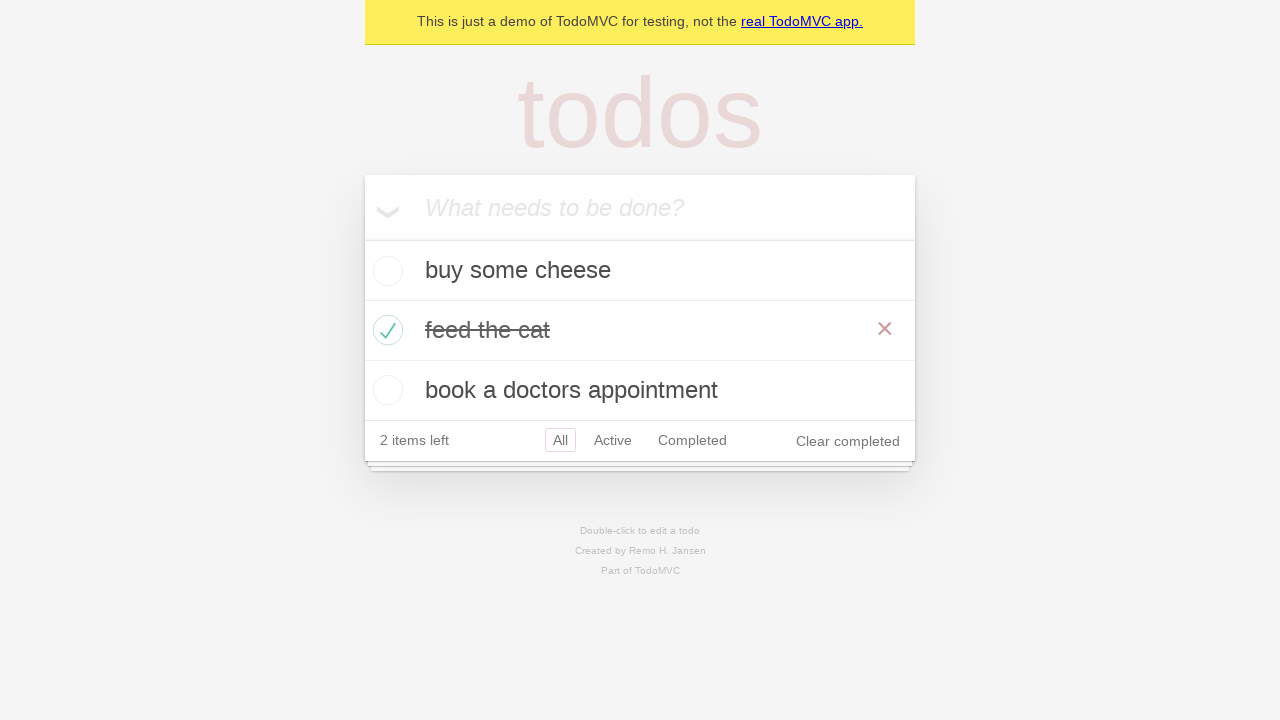

Clicked Completed filter to show only completed items at (692, 440) on internal:role=link[name="Completed"i]
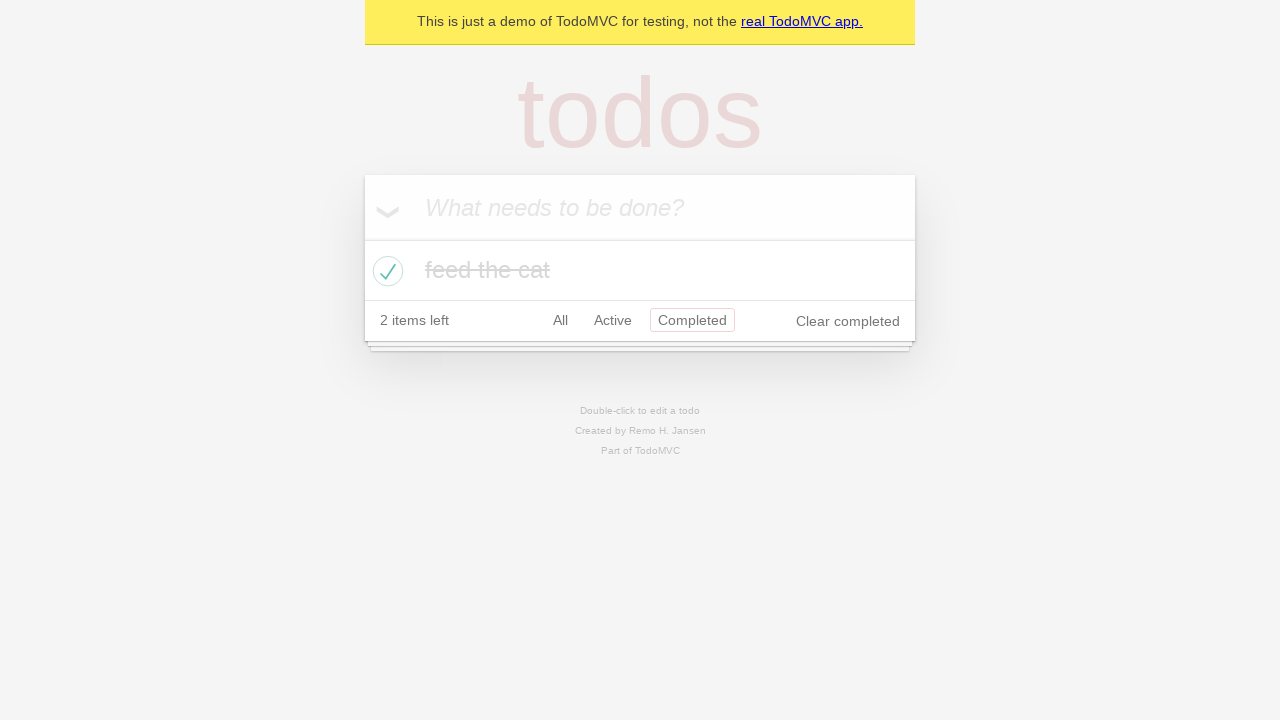

Verified completed todo items are displayed
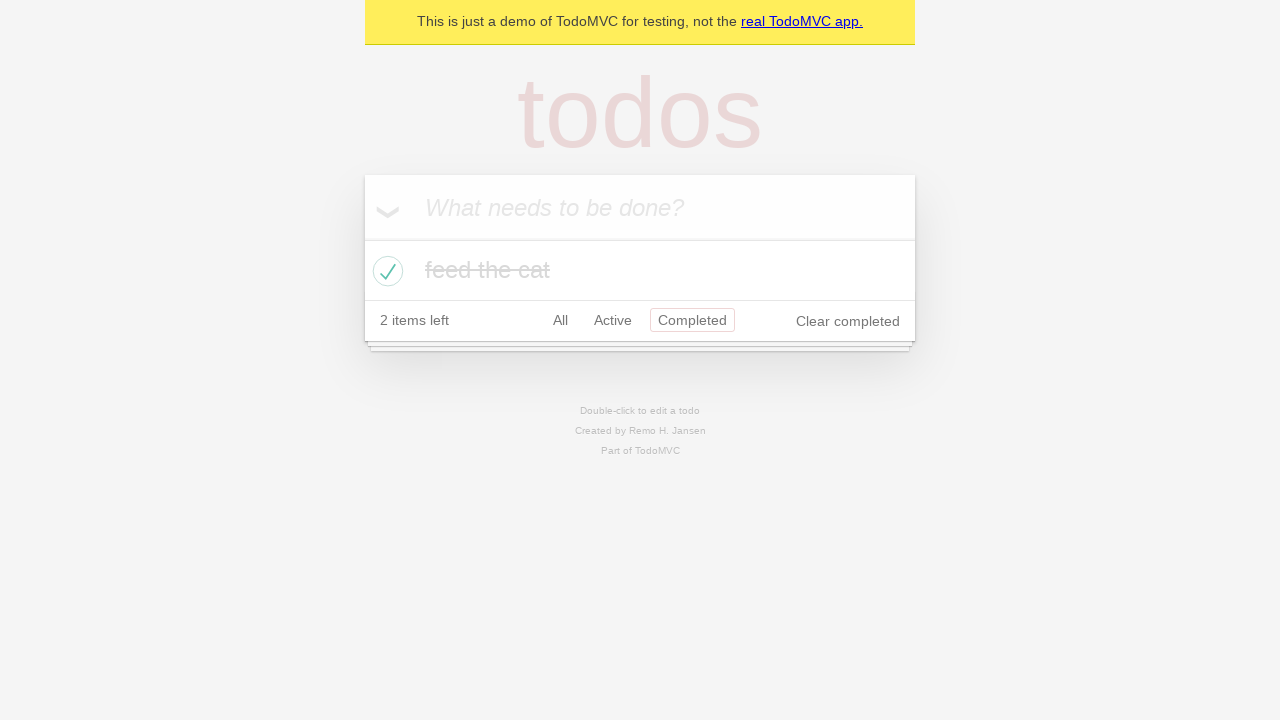

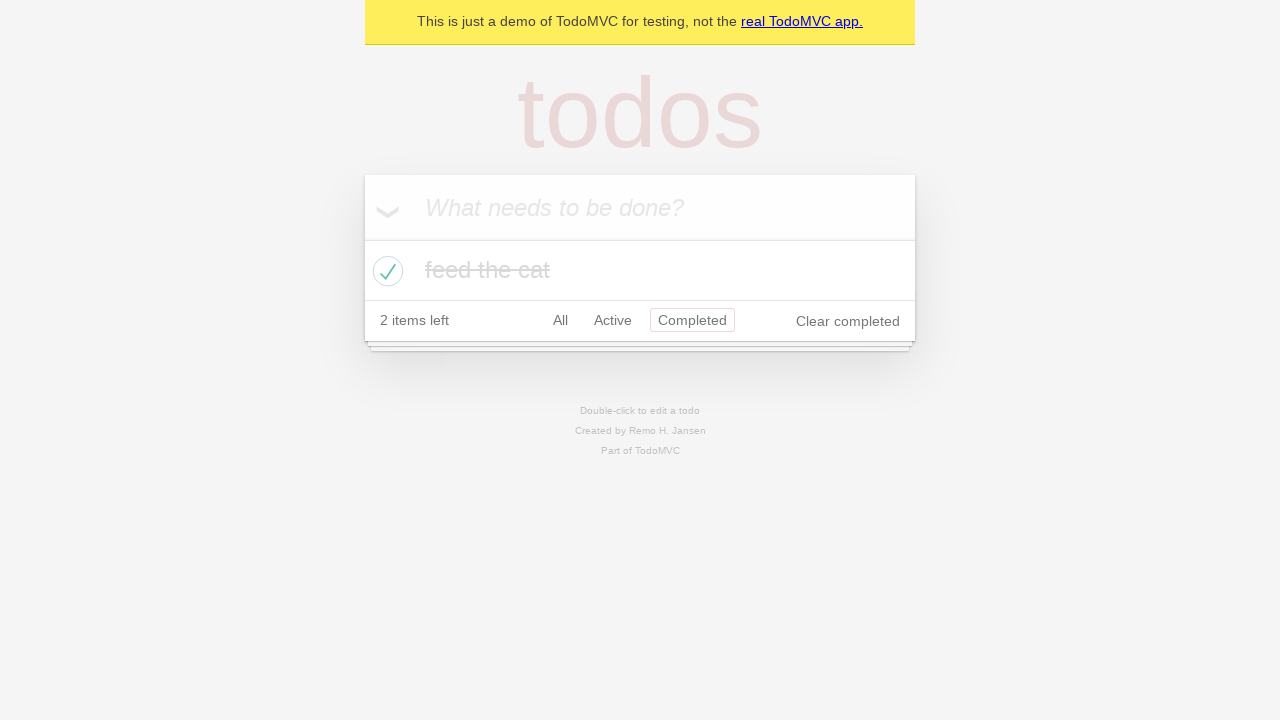